Tests the resizable widget on jQuery UI by clicking on the Resizable link, switching to the demo iframe, and dragging the resize handle to resize the element.

Starting URL: https://jqueryui.com/

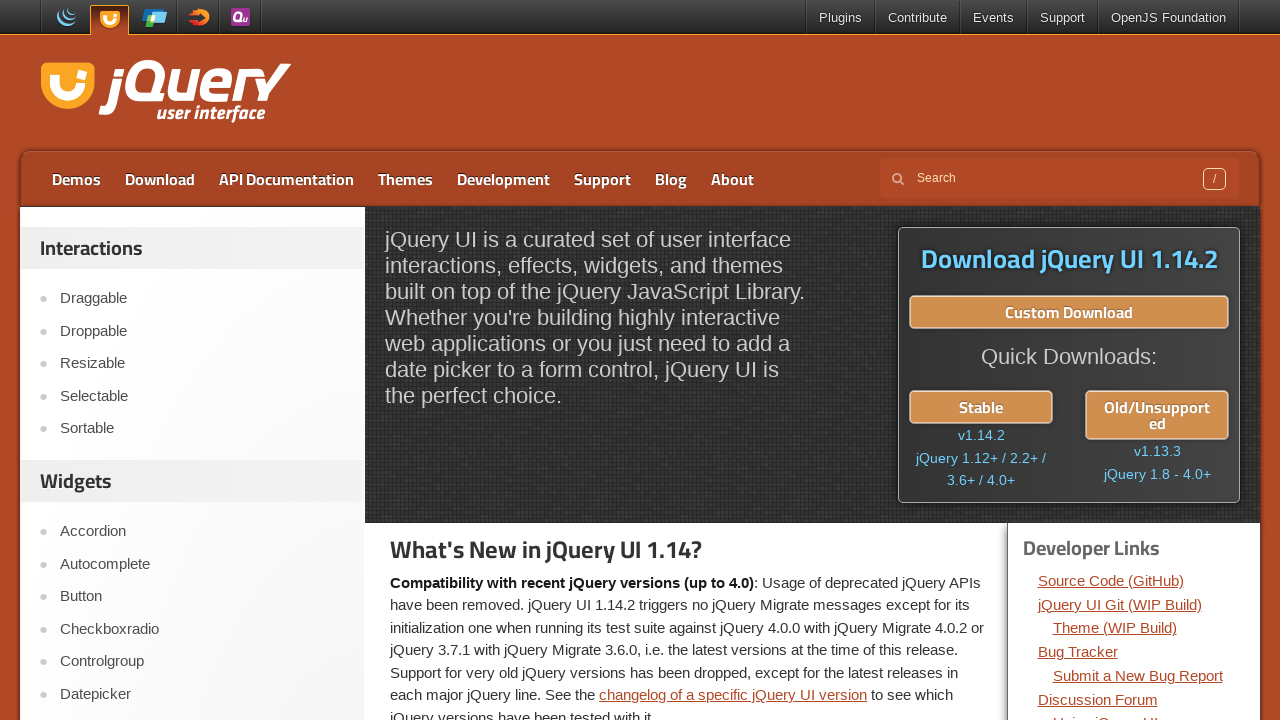

Clicked on Resizable link at (202, 364) on text=Resizable
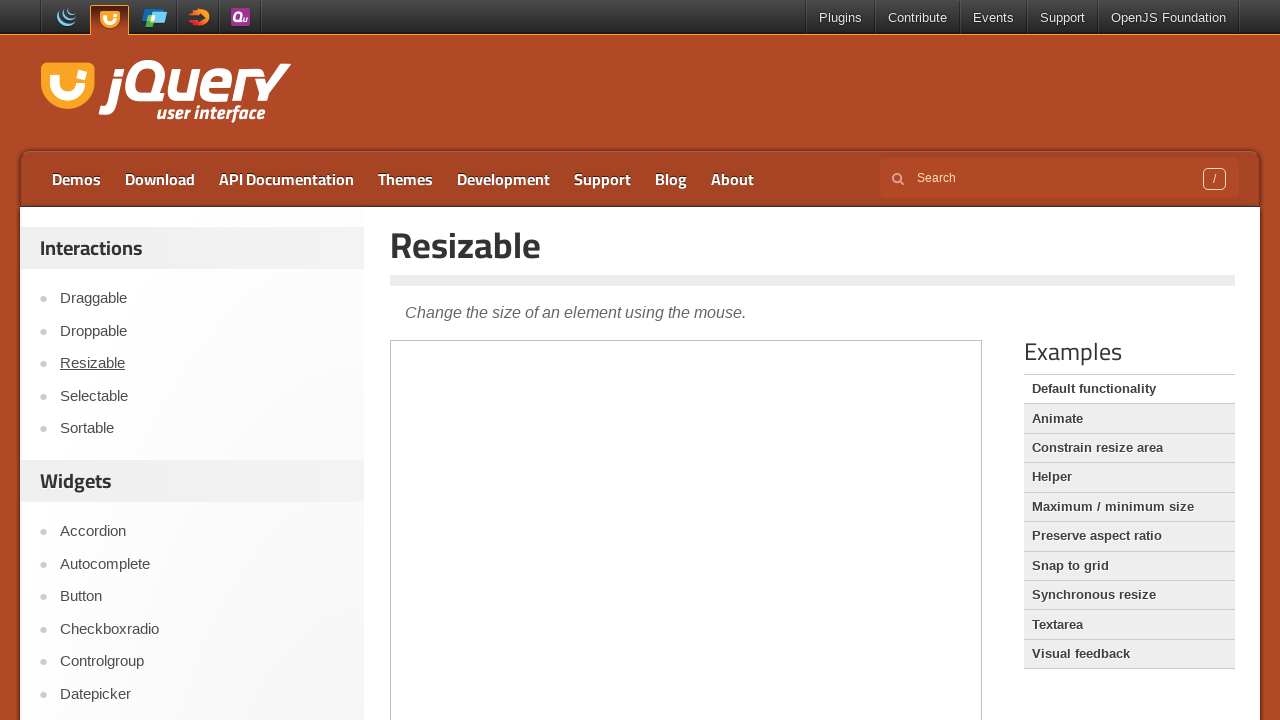

Navigated to Resizable demo page
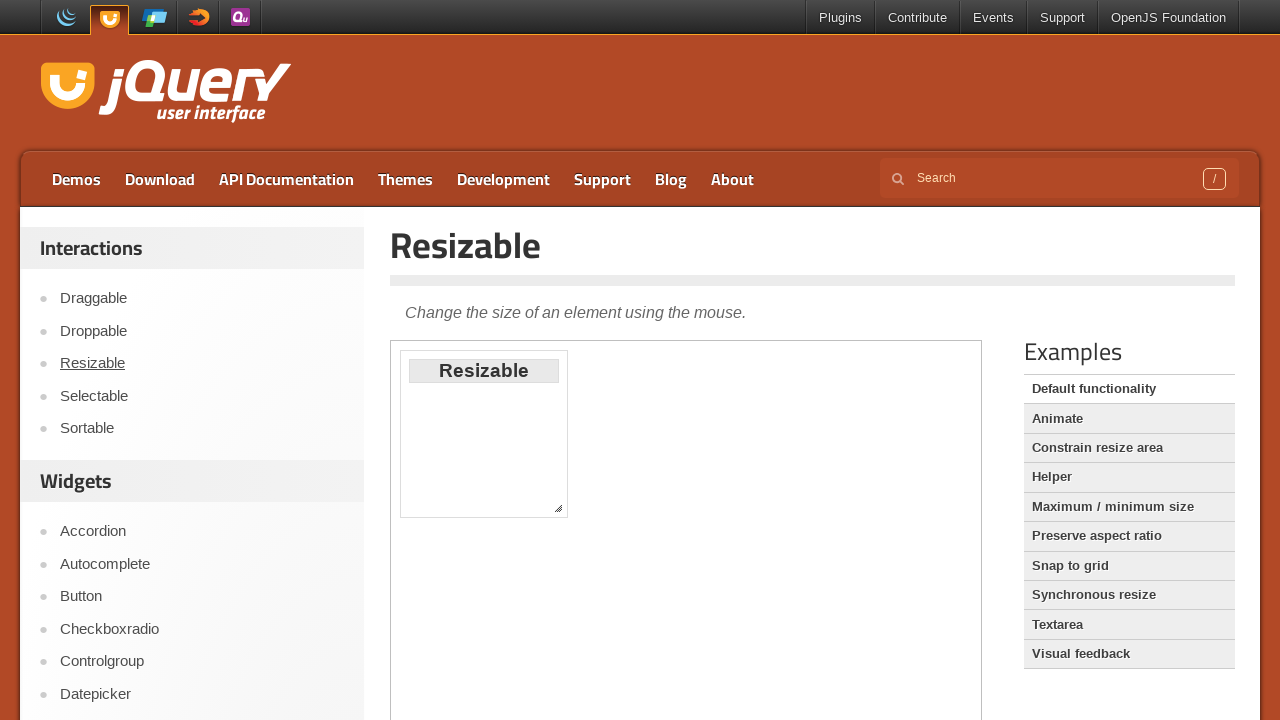

Scrolled down 300 pixels to see the demo
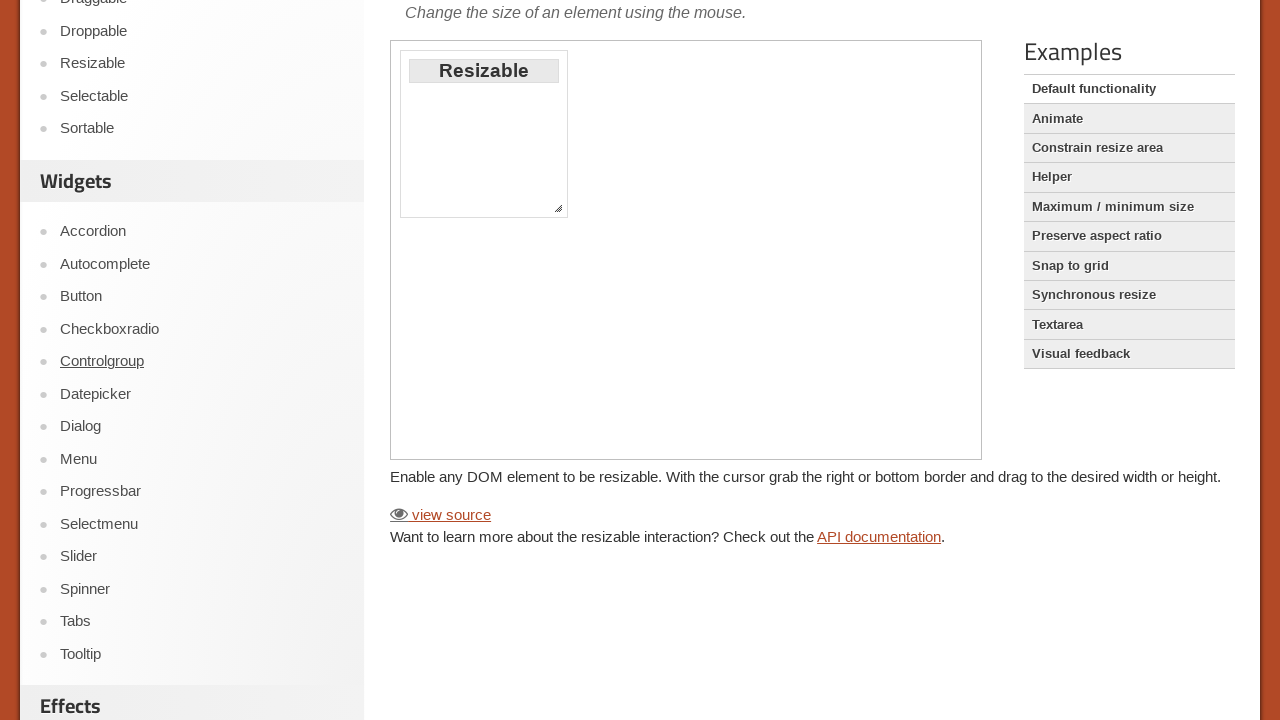

Switched to demo iframe
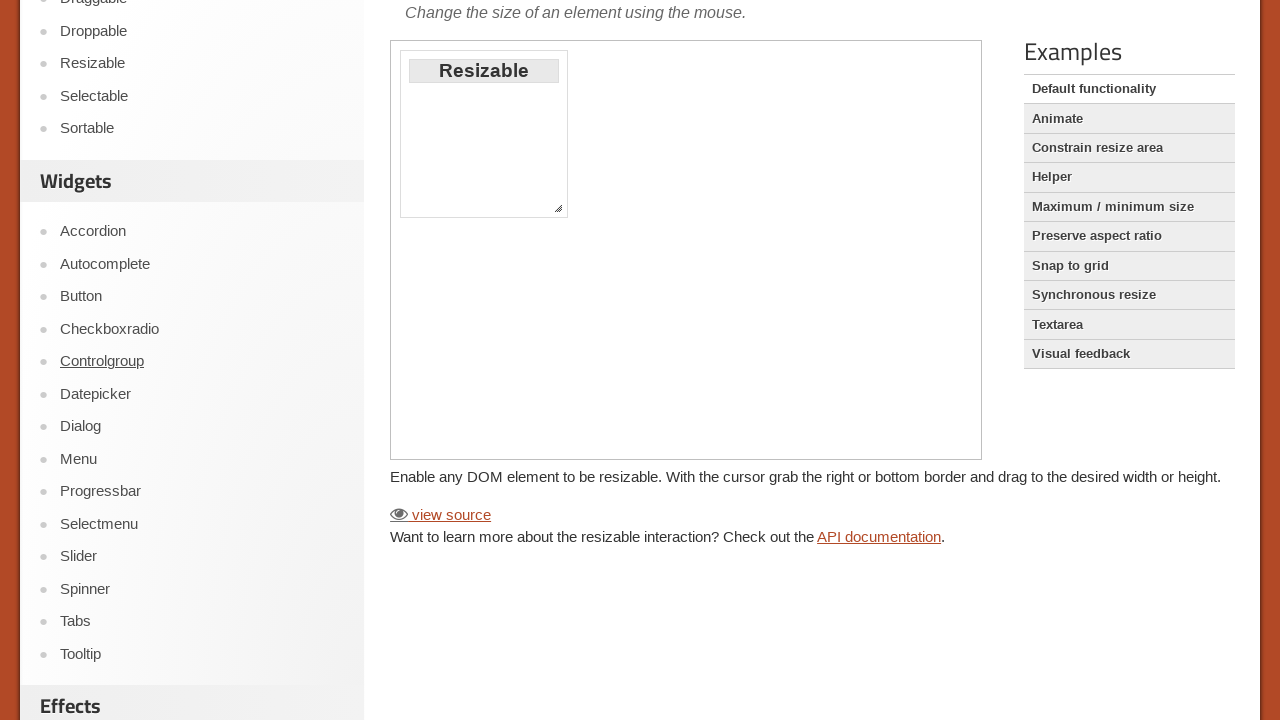

Located resizable handle element
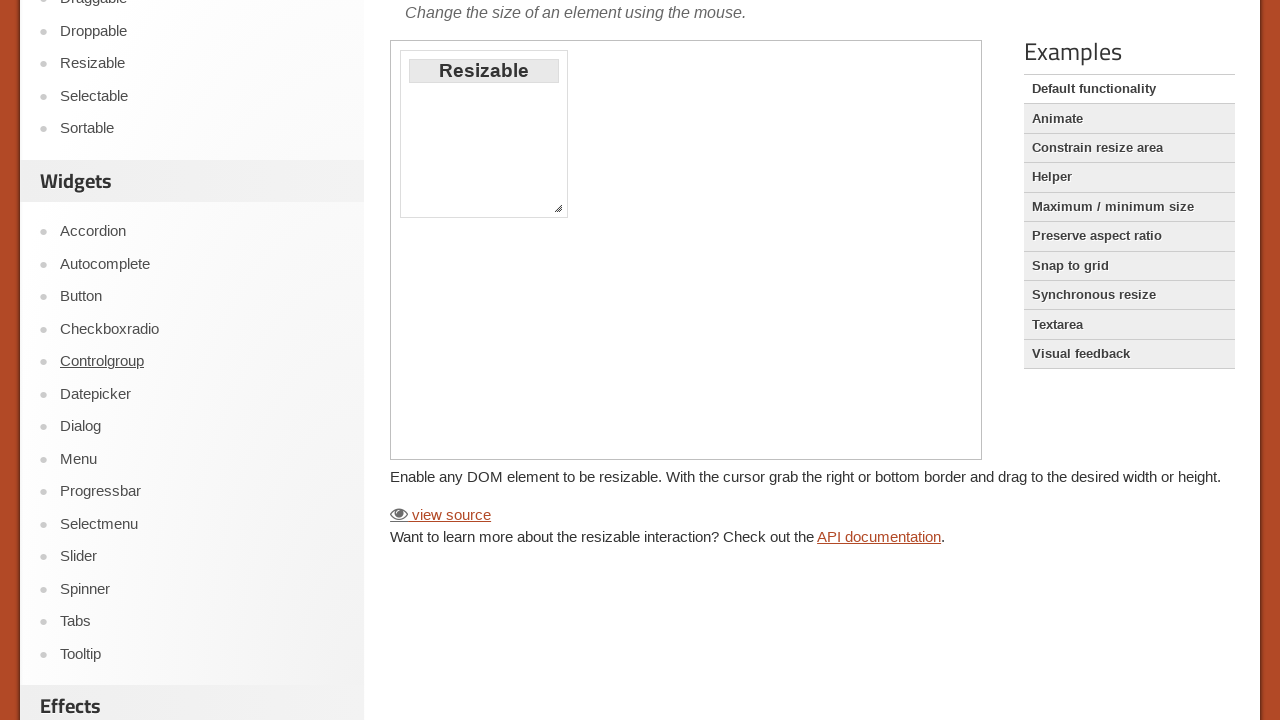

Moved mouse to resizable handle at (558, 208)
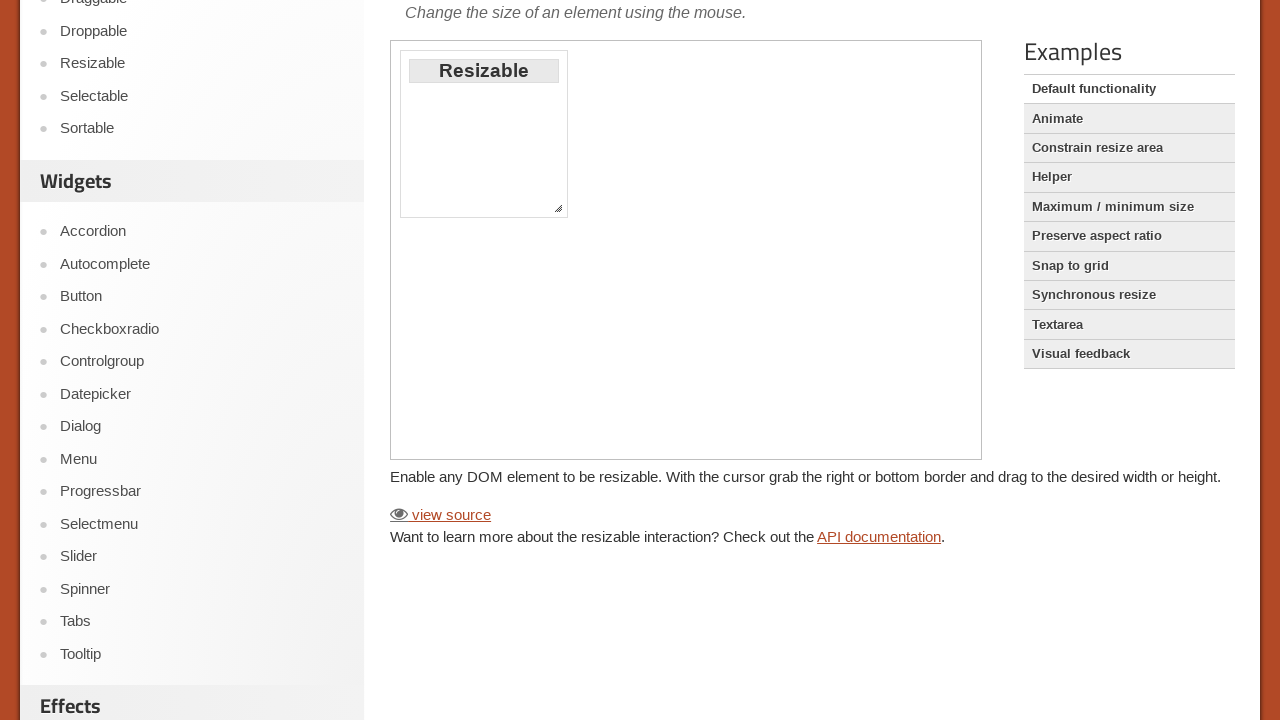

Mouse button pressed down on handle at (558, 208)
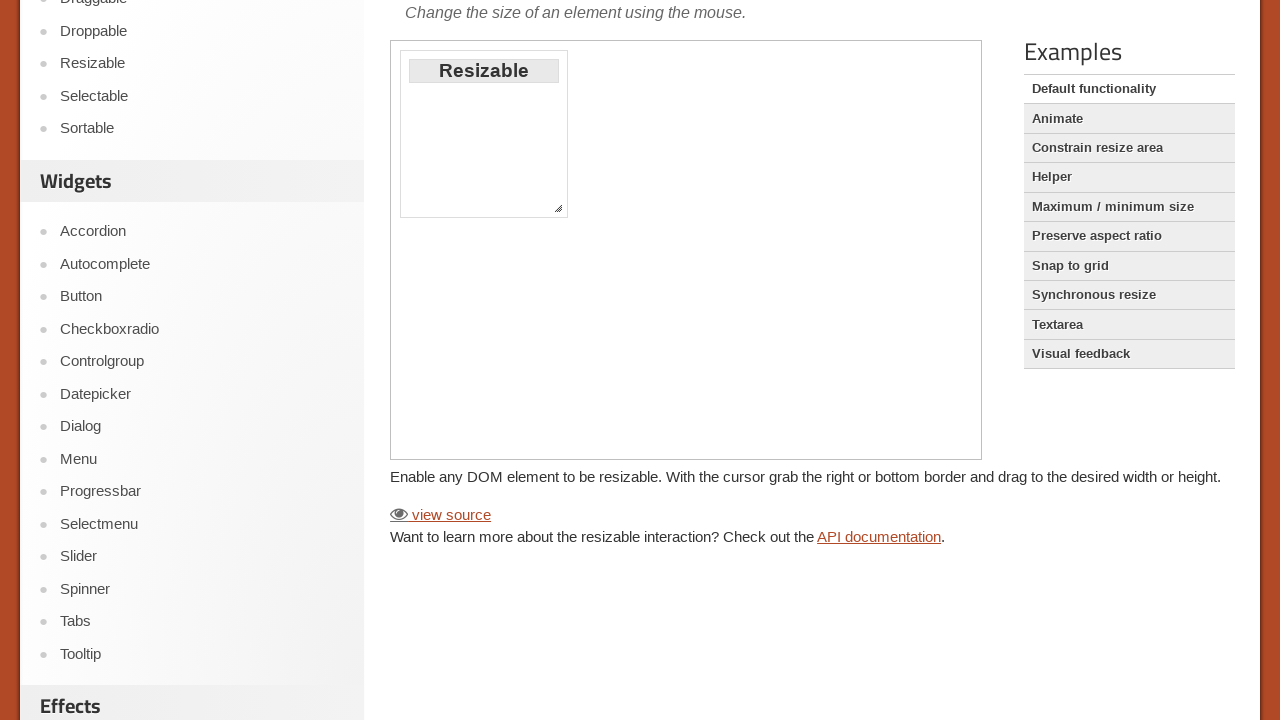

Dragged handle 100 pixels right and down at (658, 308)
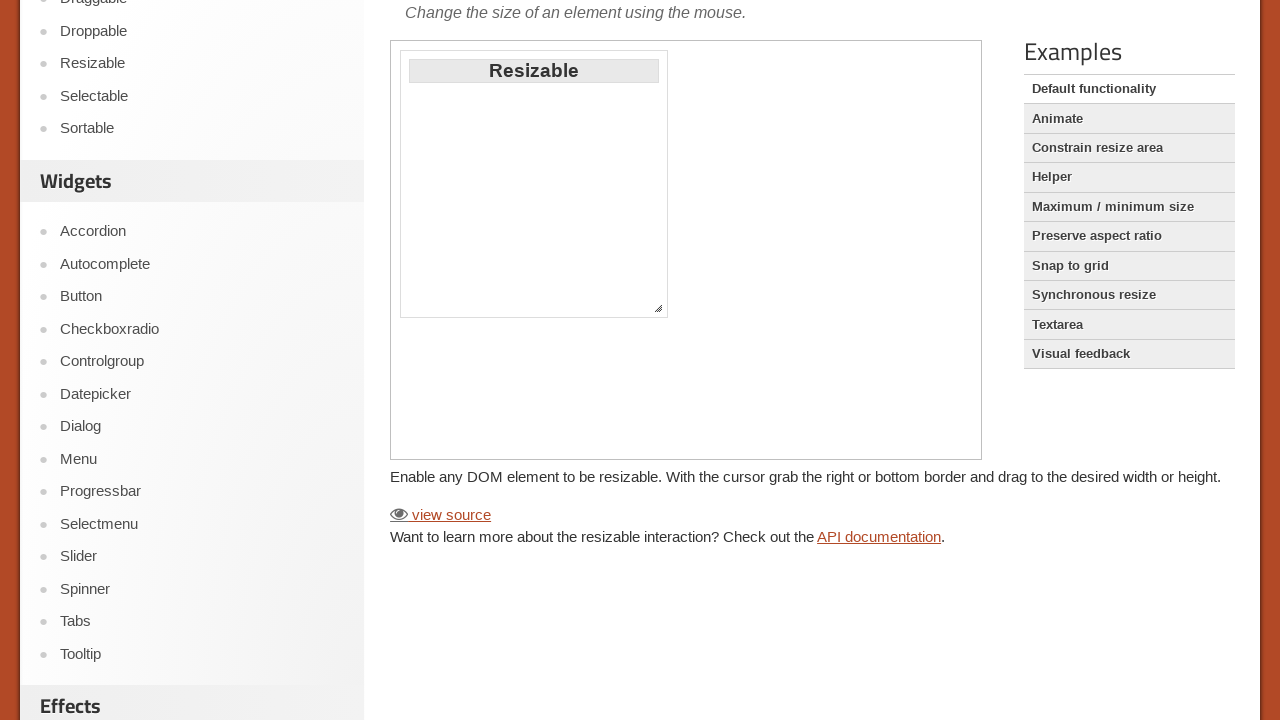

Released mouse button to complete resize at (658, 308)
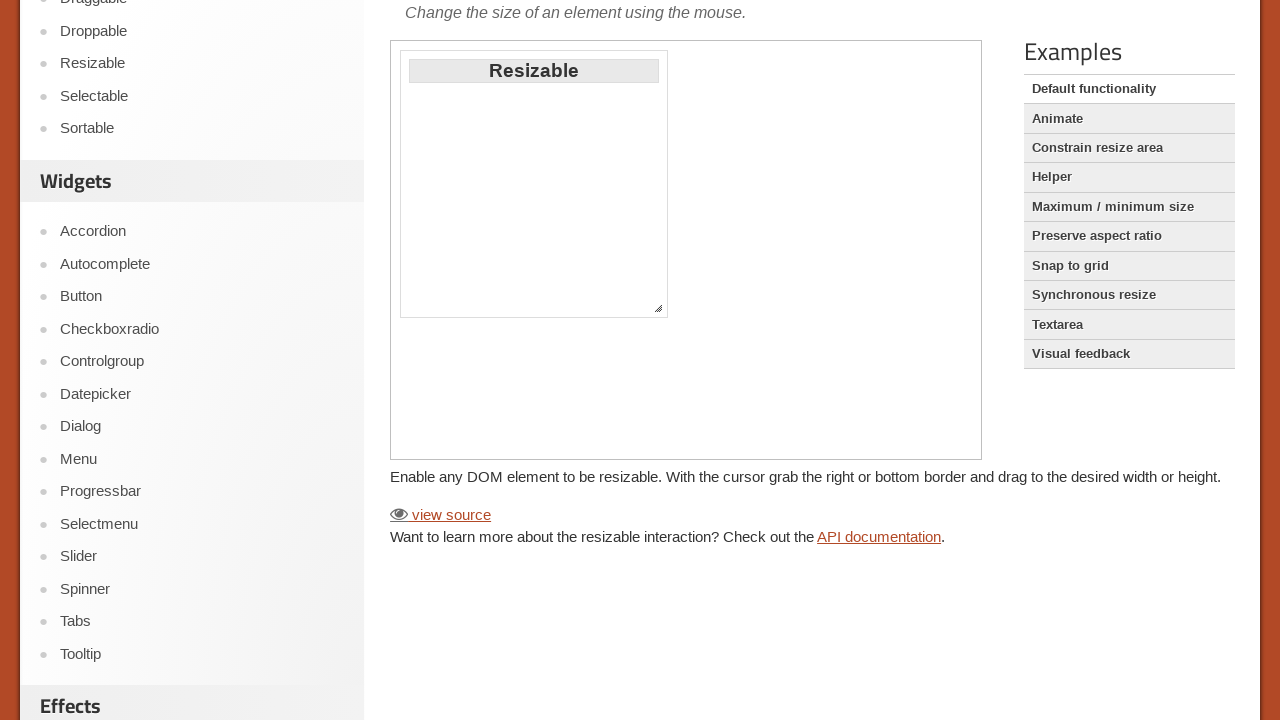

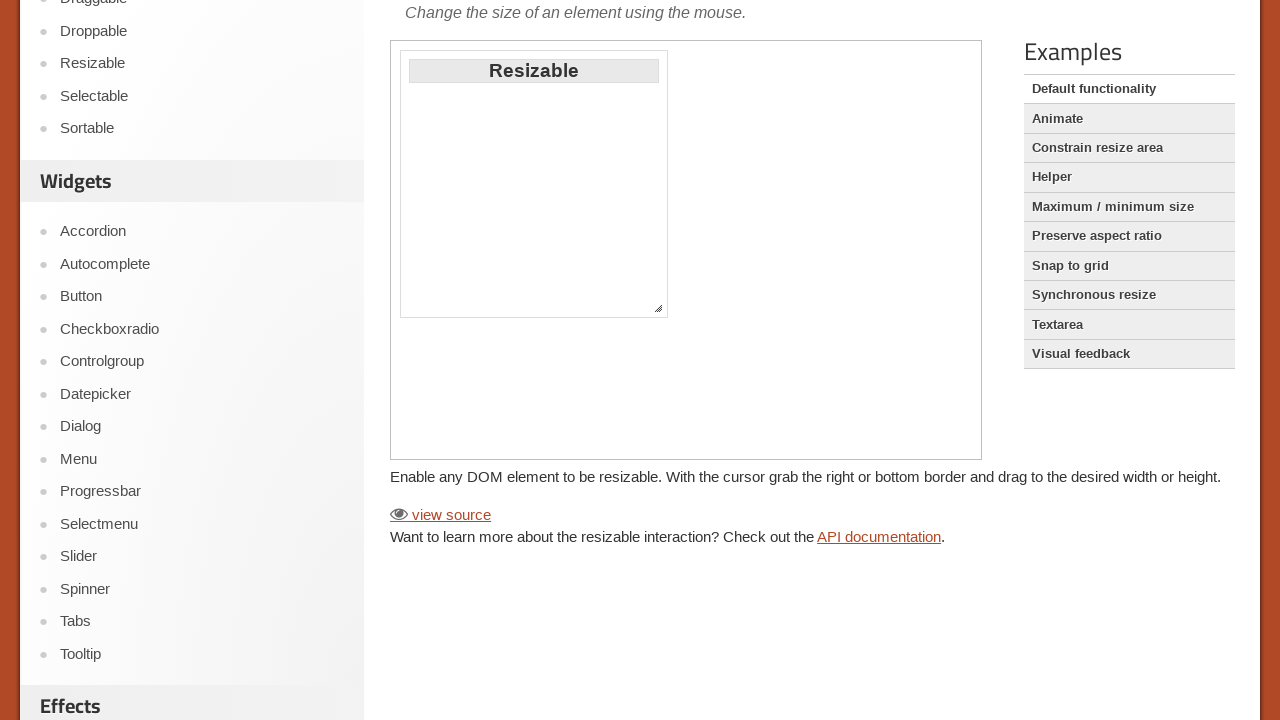